Tests JavaScript Confirm dialog by clicking the confirm button, dismissing it, and verifying the result shows "Cancel"

Starting URL: https://the-internet.herokuapp.com/javascript_alerts

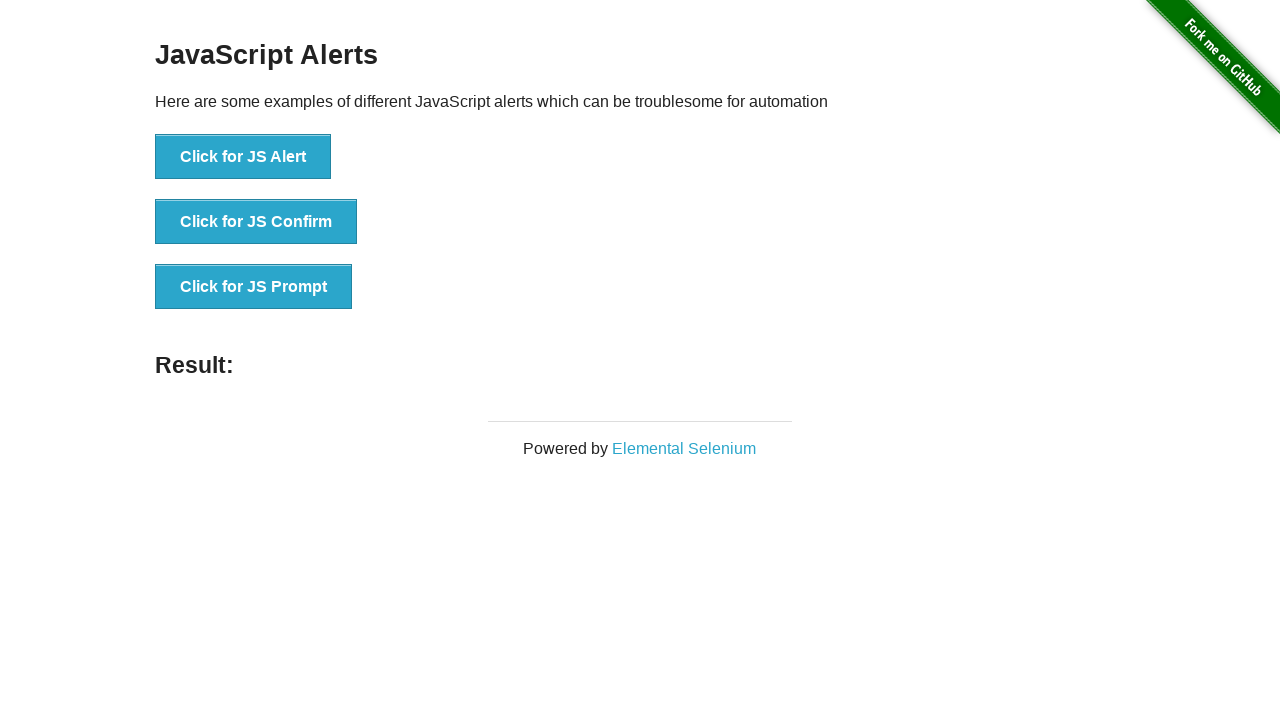

Set up dialog handler to dismiss confirm dialog
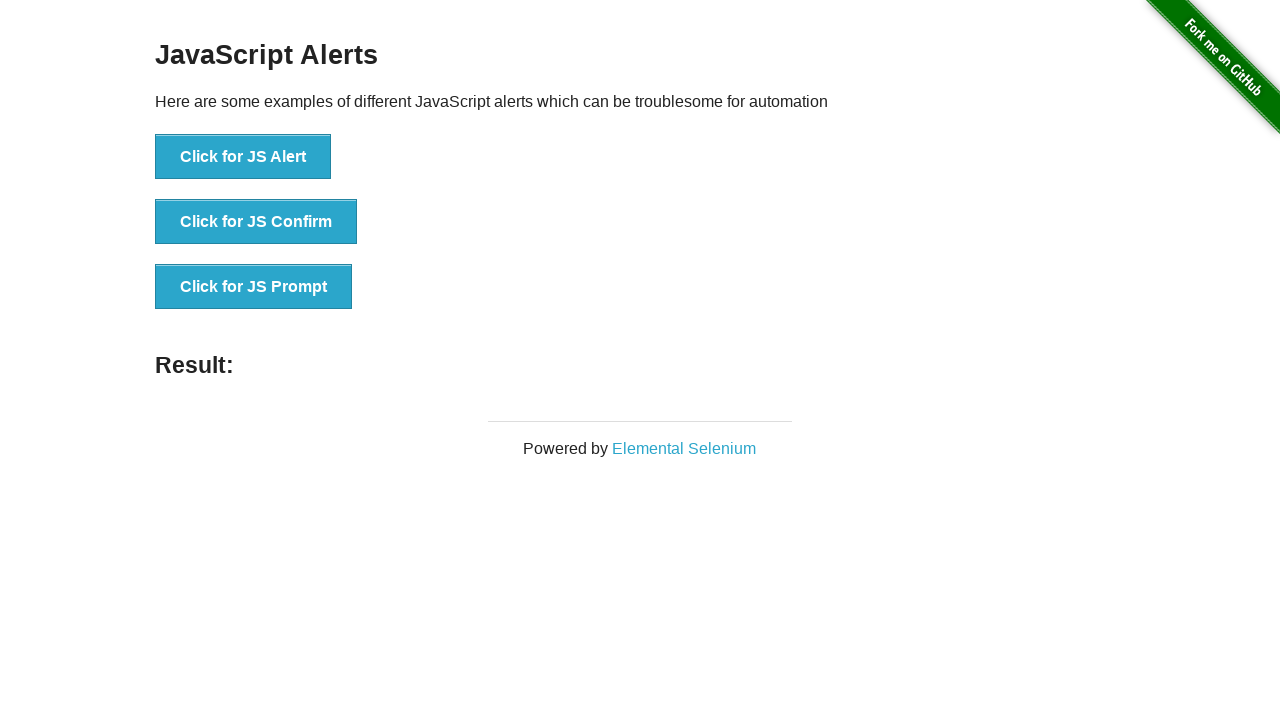

Clicked the JS Confirm button to trigger dialog at (256, 222) on xpath=//*[@id='content']/div/ul/li[2]/button
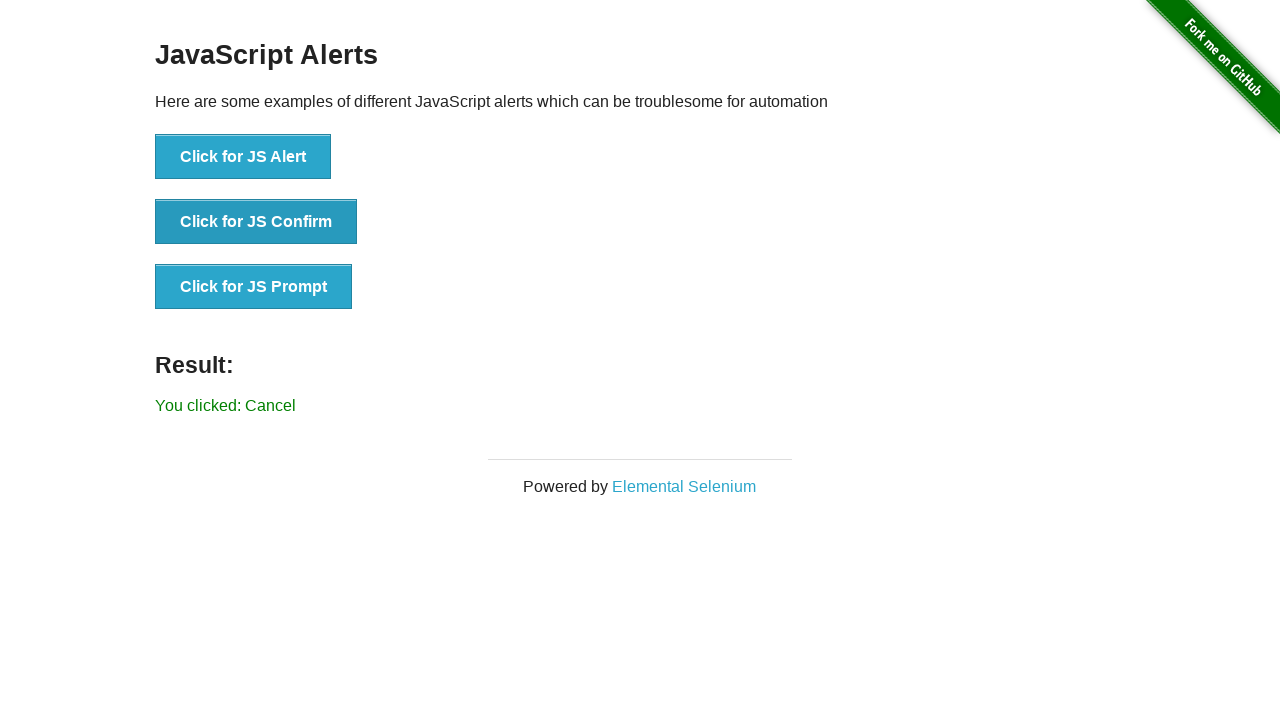

Result element loaded after dismissing confirm dialog
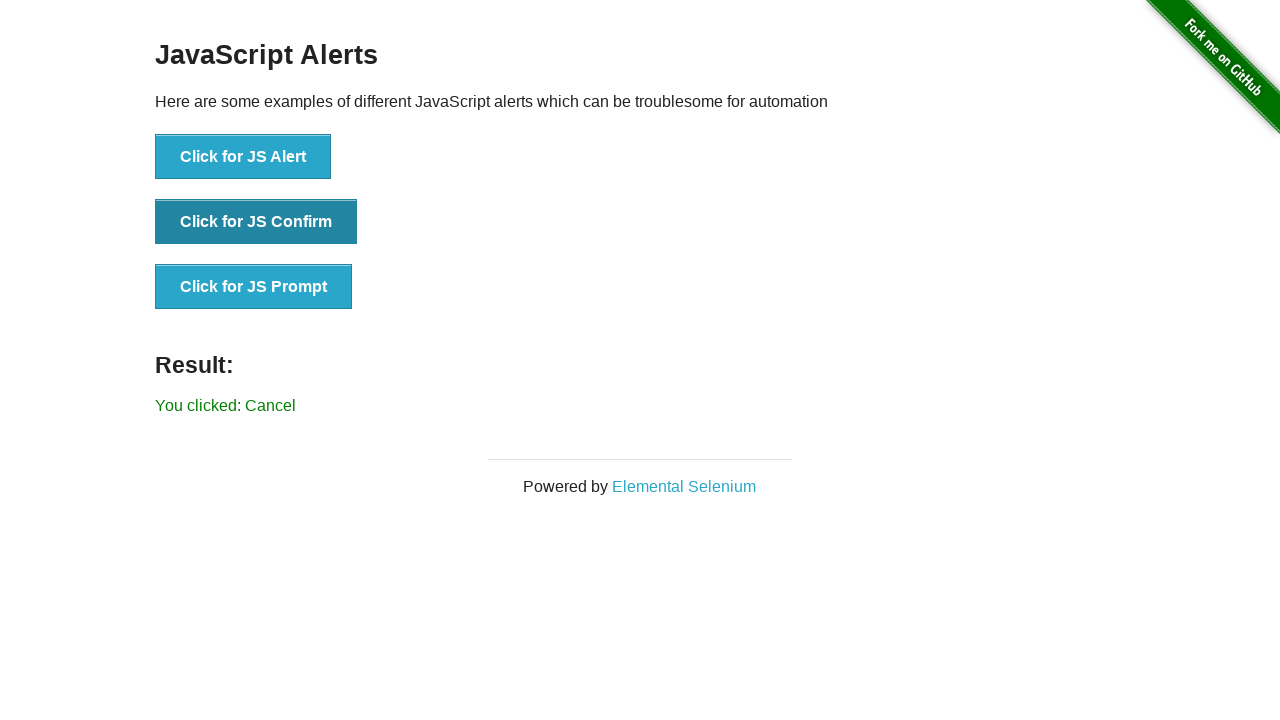

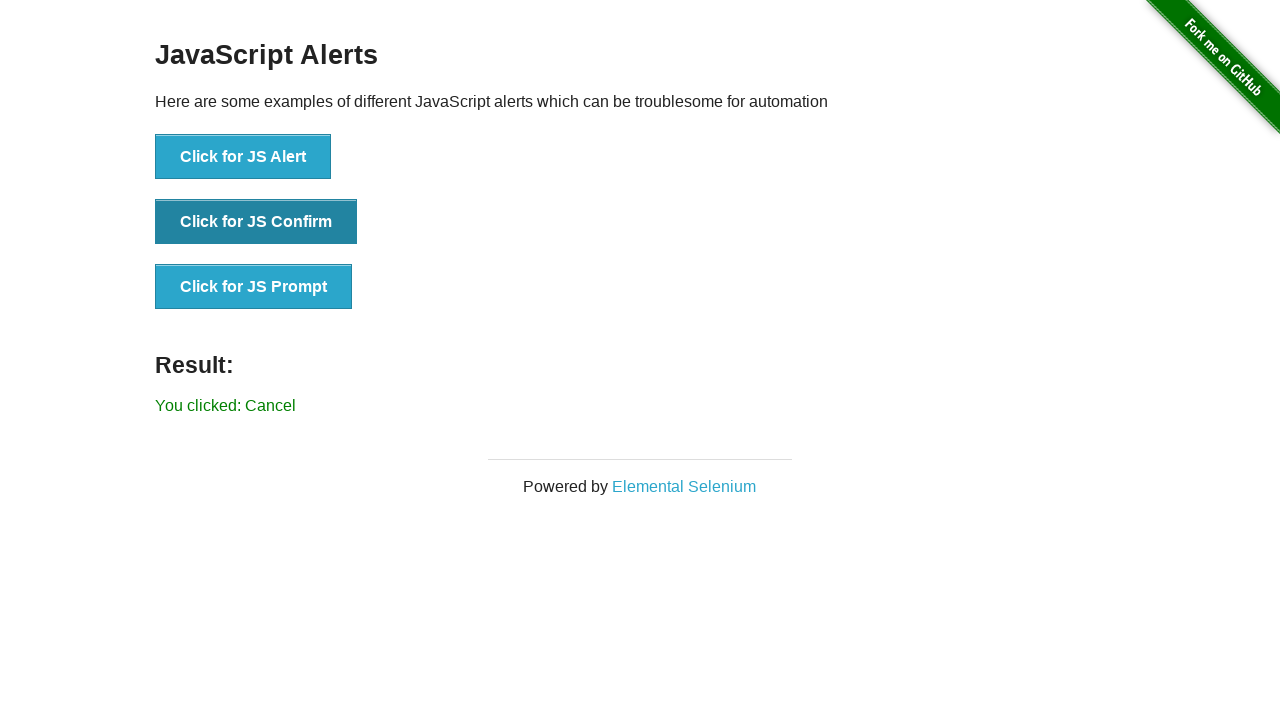